Navigates to pythonbasics.org and waits for the main content element to be present on the page, demonstrating page load waiting functionality

Starting URL: https://pythonbasics.org

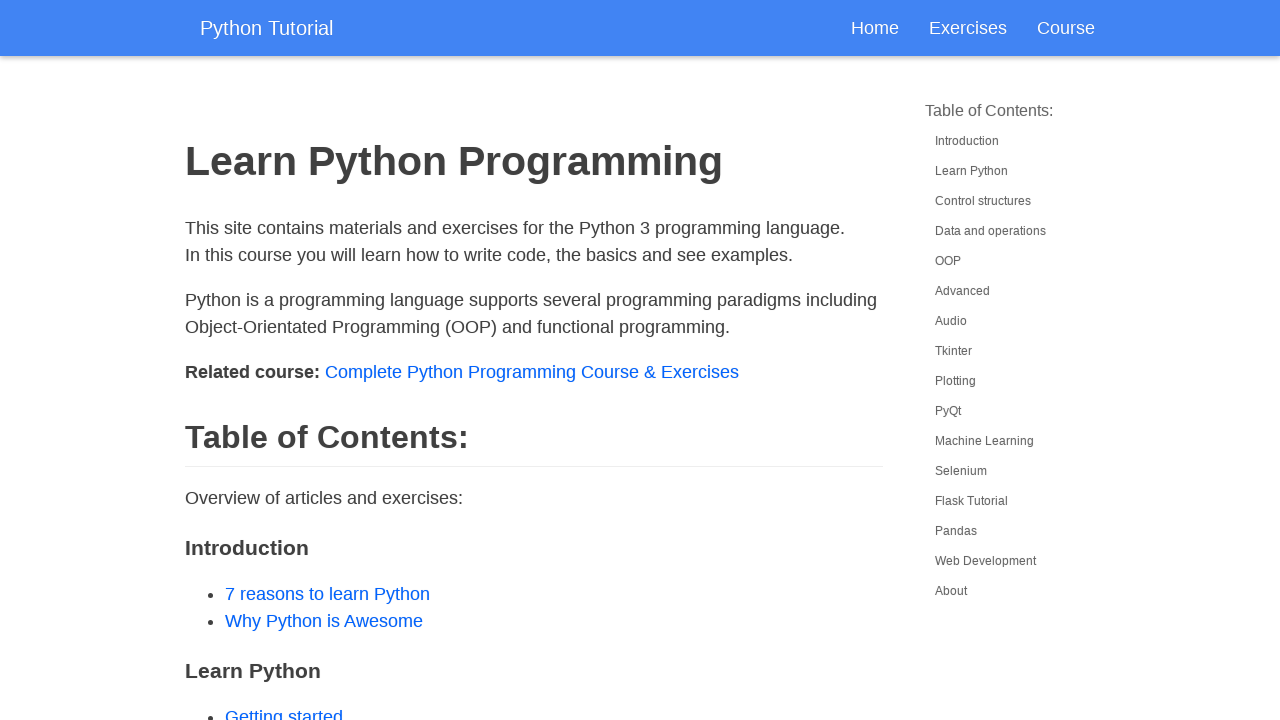

Navigated to https://pythonbasics.org
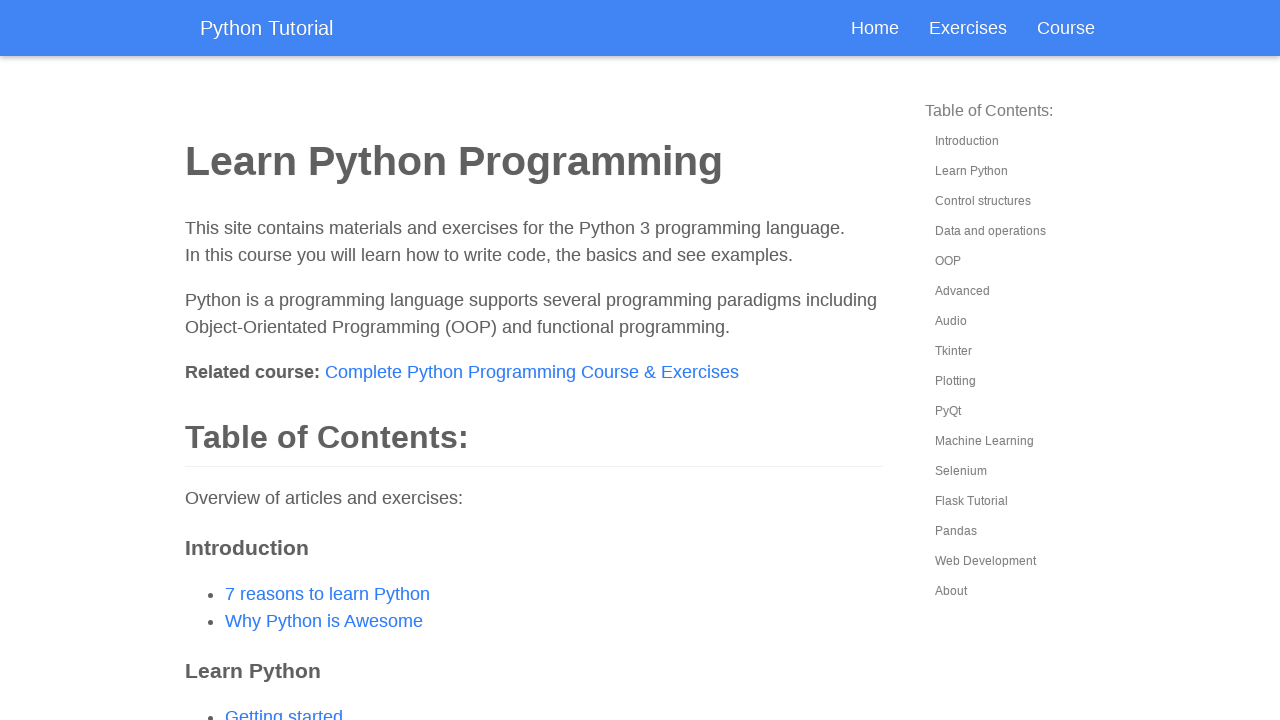

Waited for main content element (#main) to be present on the page
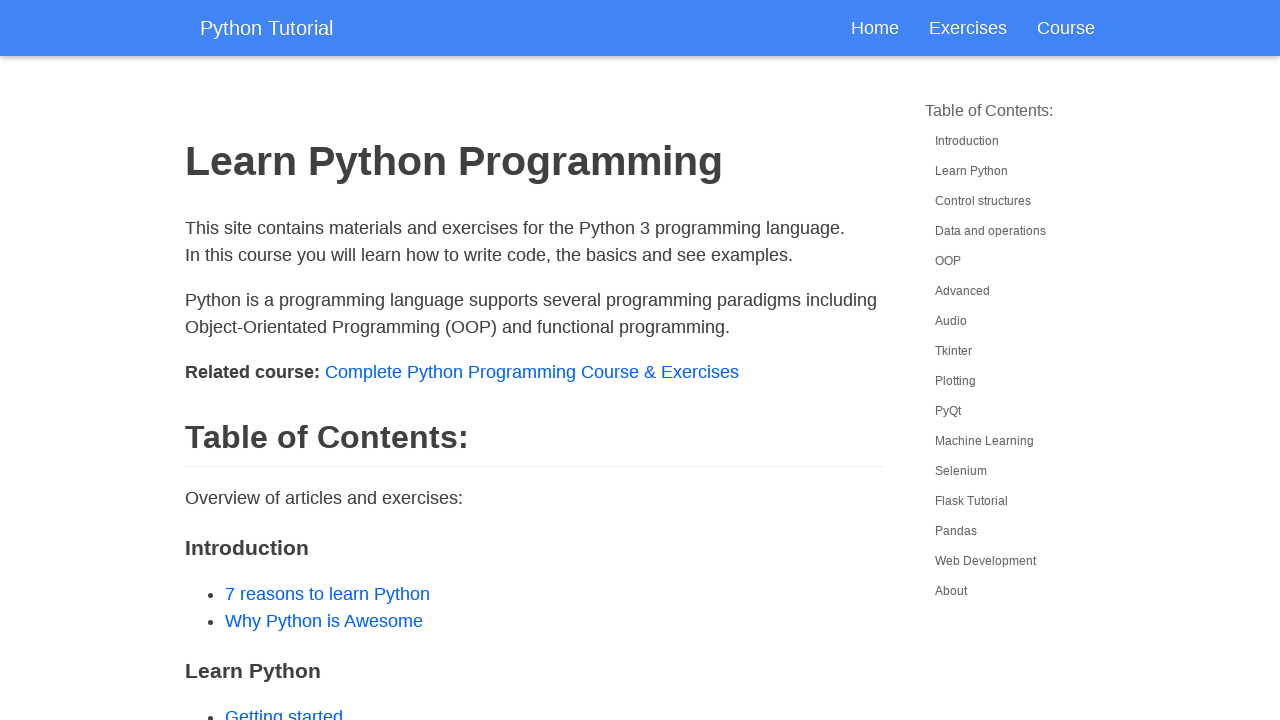

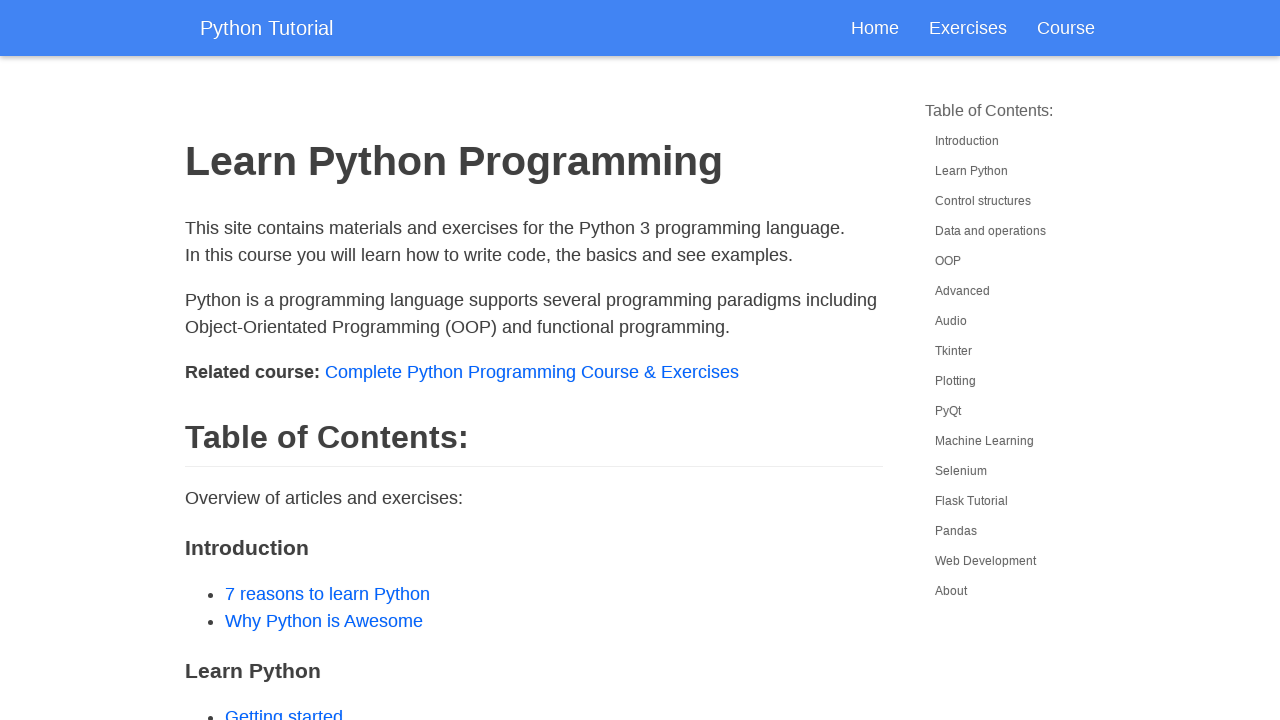